Tests CSS selector locator functionality by finding a card element on the DemoQA homepage and verifying it can be located

Starting URL: http://demoqa.com/

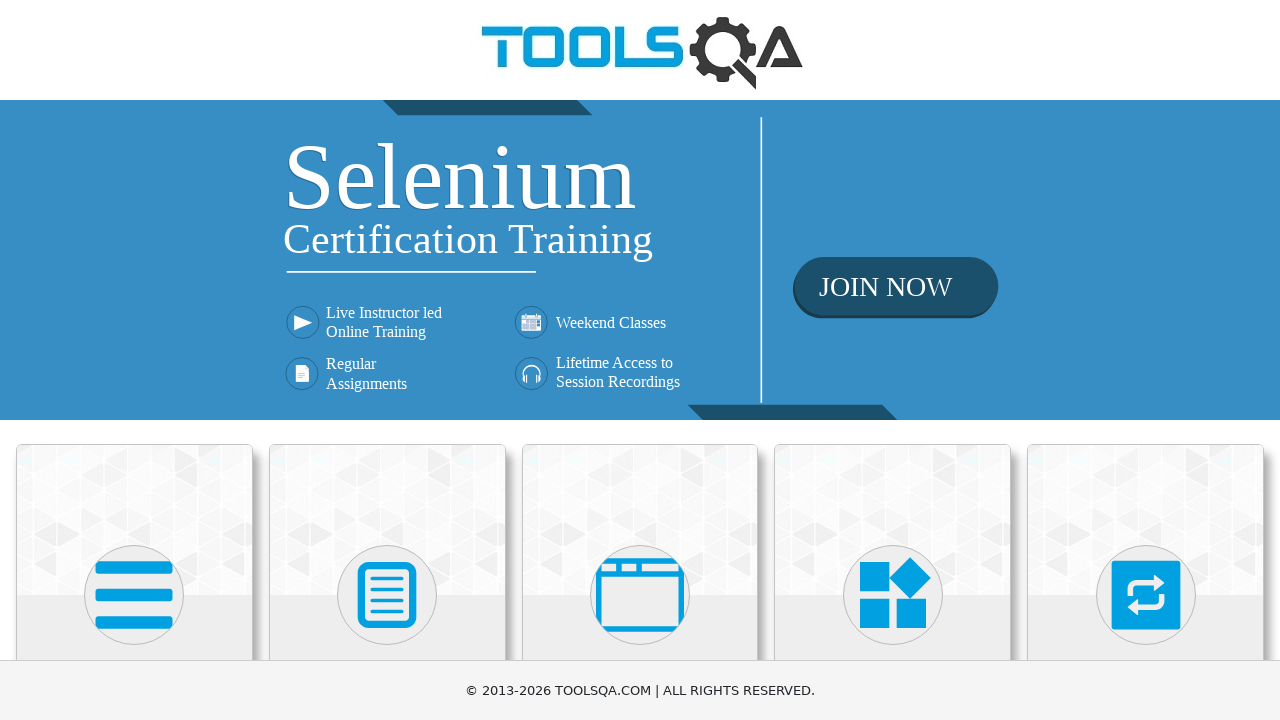

Navigated to DemoQA homepage
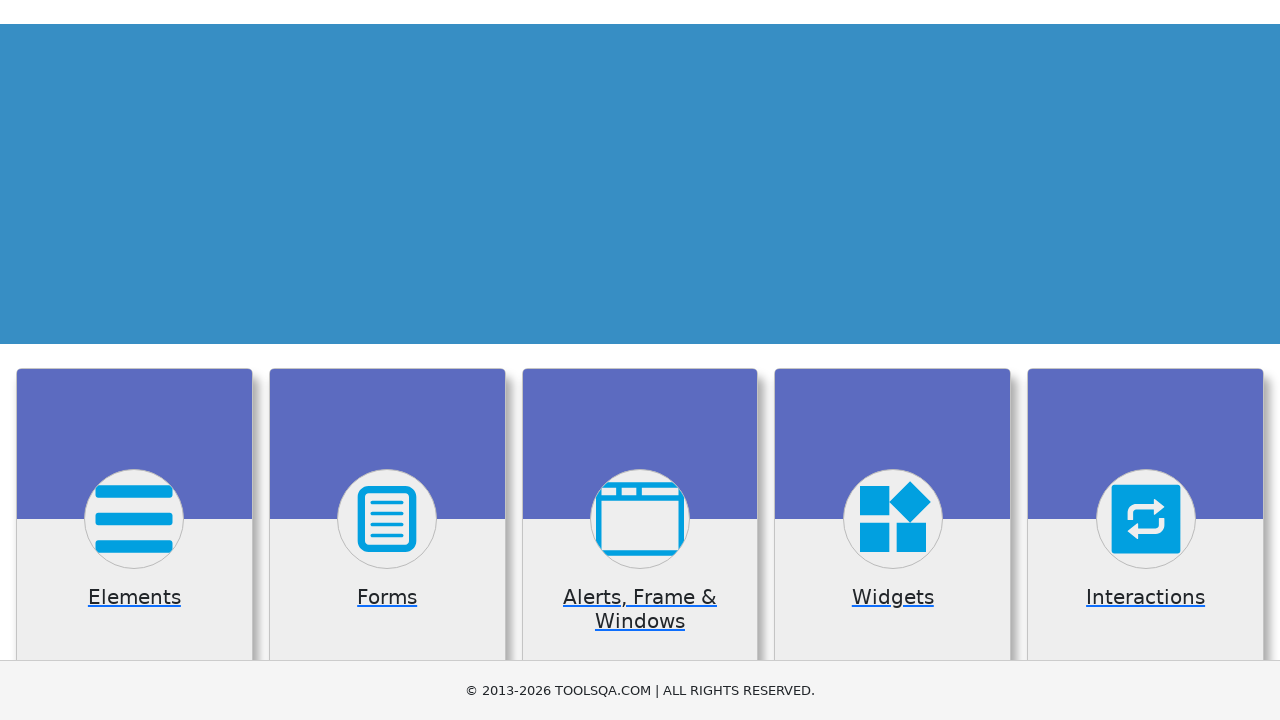

Located card element using CSS selector 'div.card.mt-4.top-card'
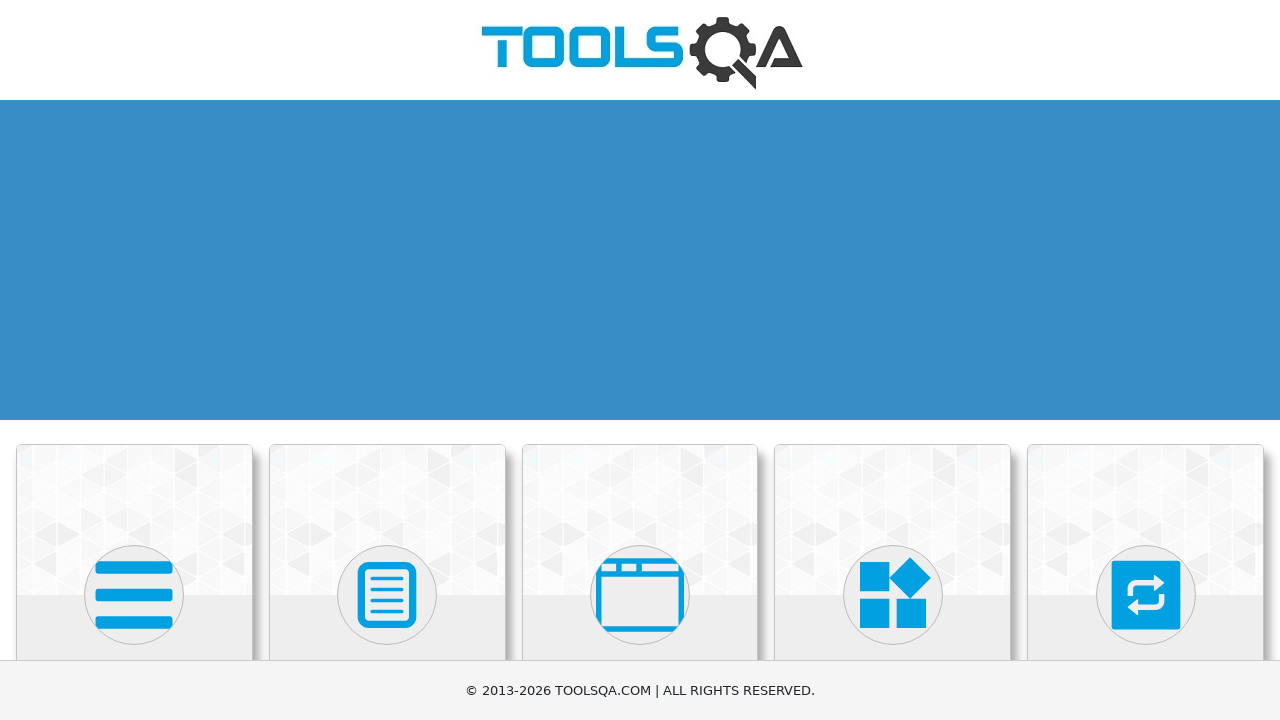

Card element is visible
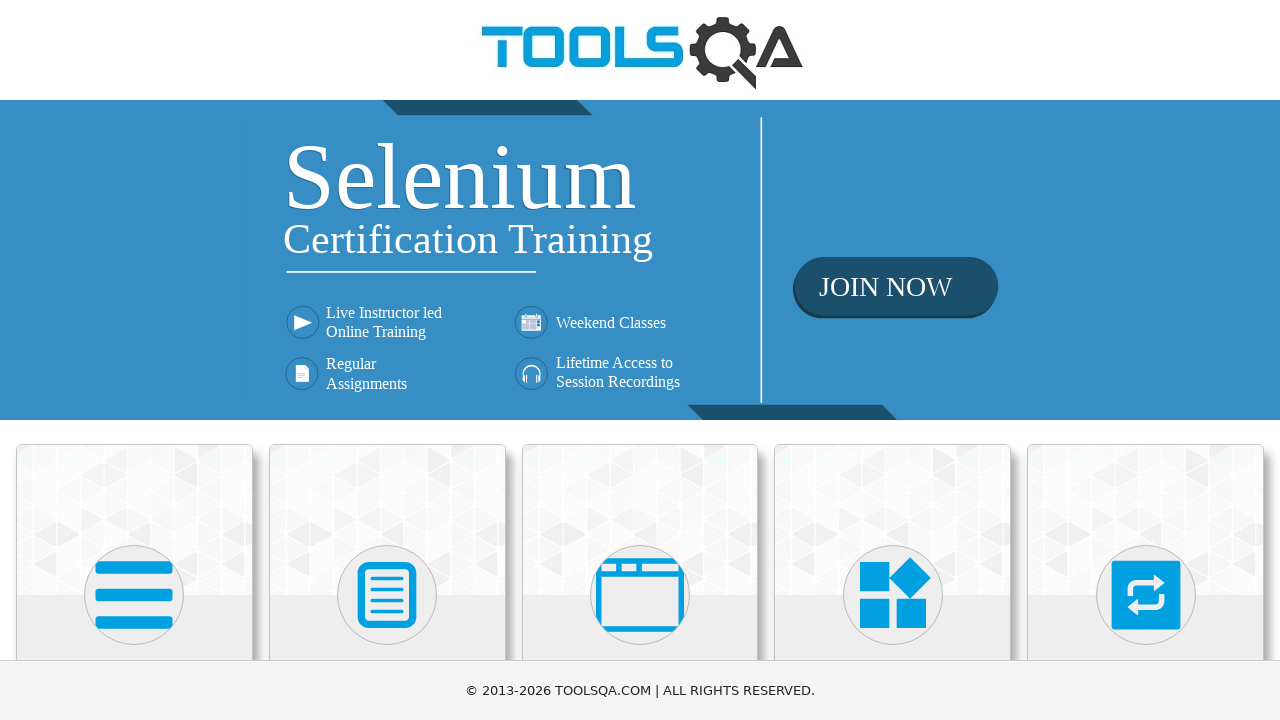

Retrieved class attribute value: 'card mt-4 top-card'
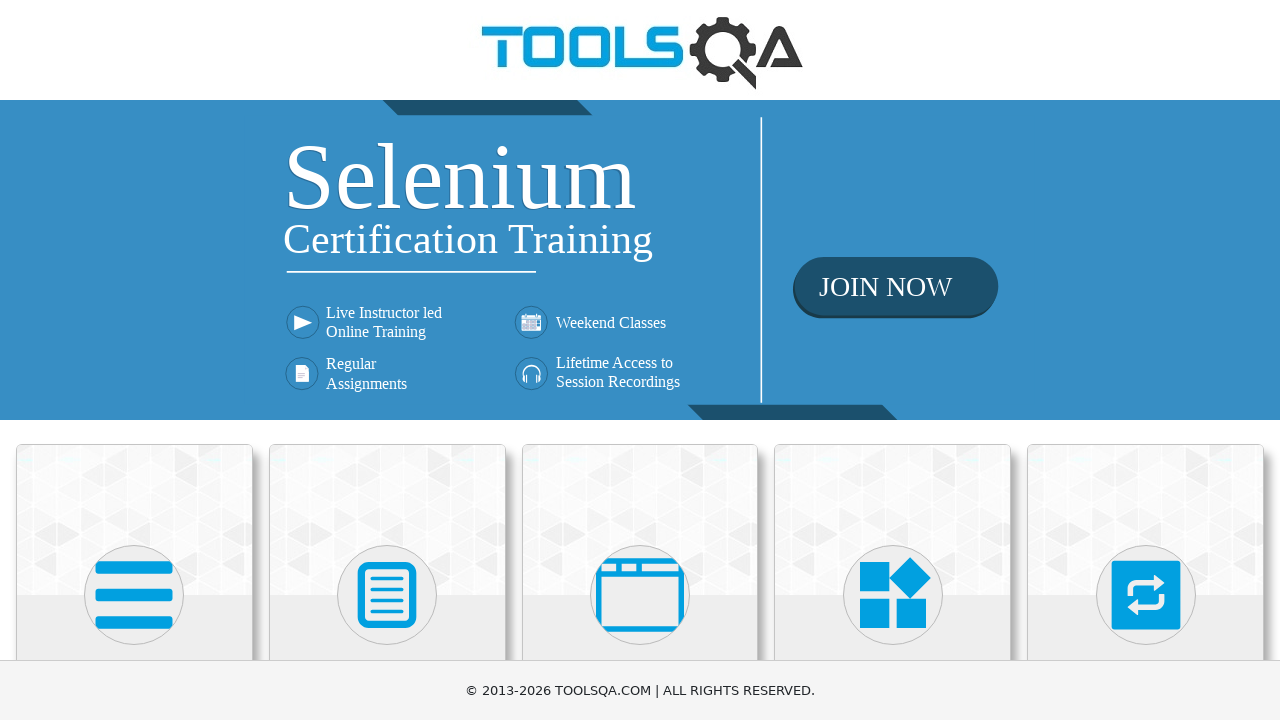

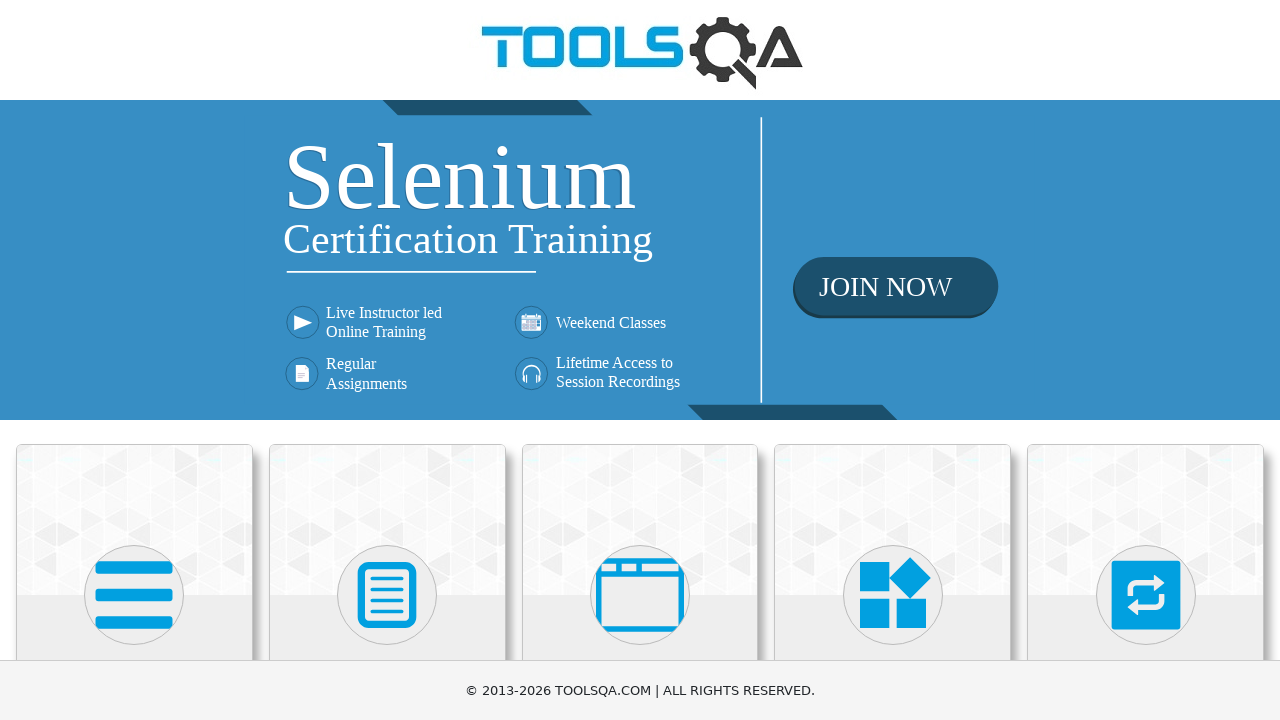